Tests dynamic loading where an element exists but is initially hidden, clicking start and waiting for the finish element to become visible

Starting URL: https://the-internet.herokuapp.com/dynamic_loading/1

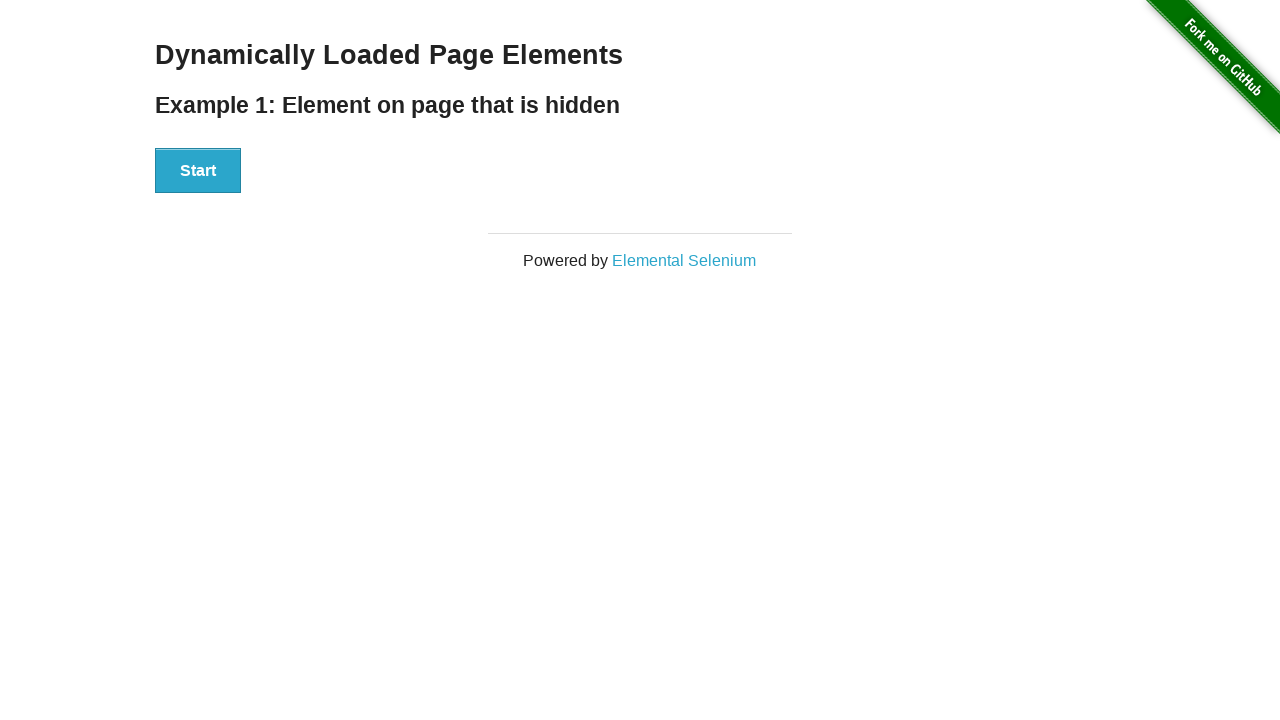

Clicked the start button to begin dynamic loading at (198, 171) on xpath=//div[@class='example']//div[@id='start']//button
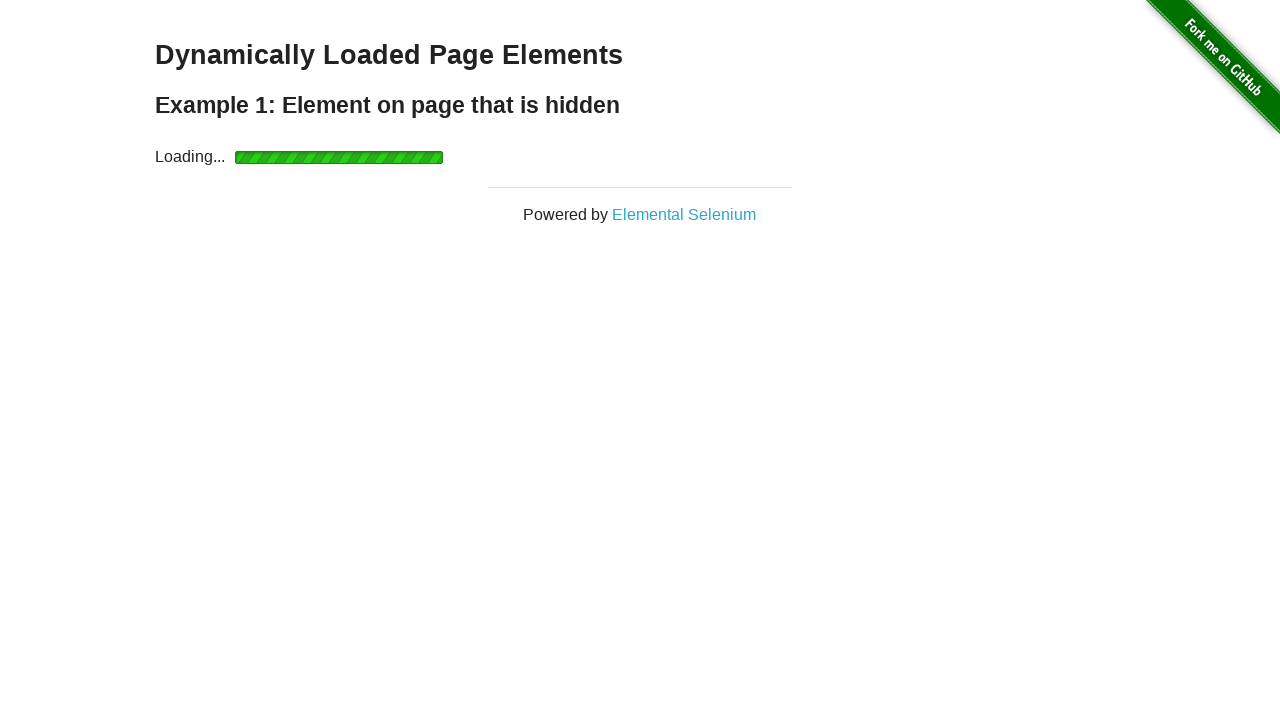

Waited for finish element to become visible after dynamic loading
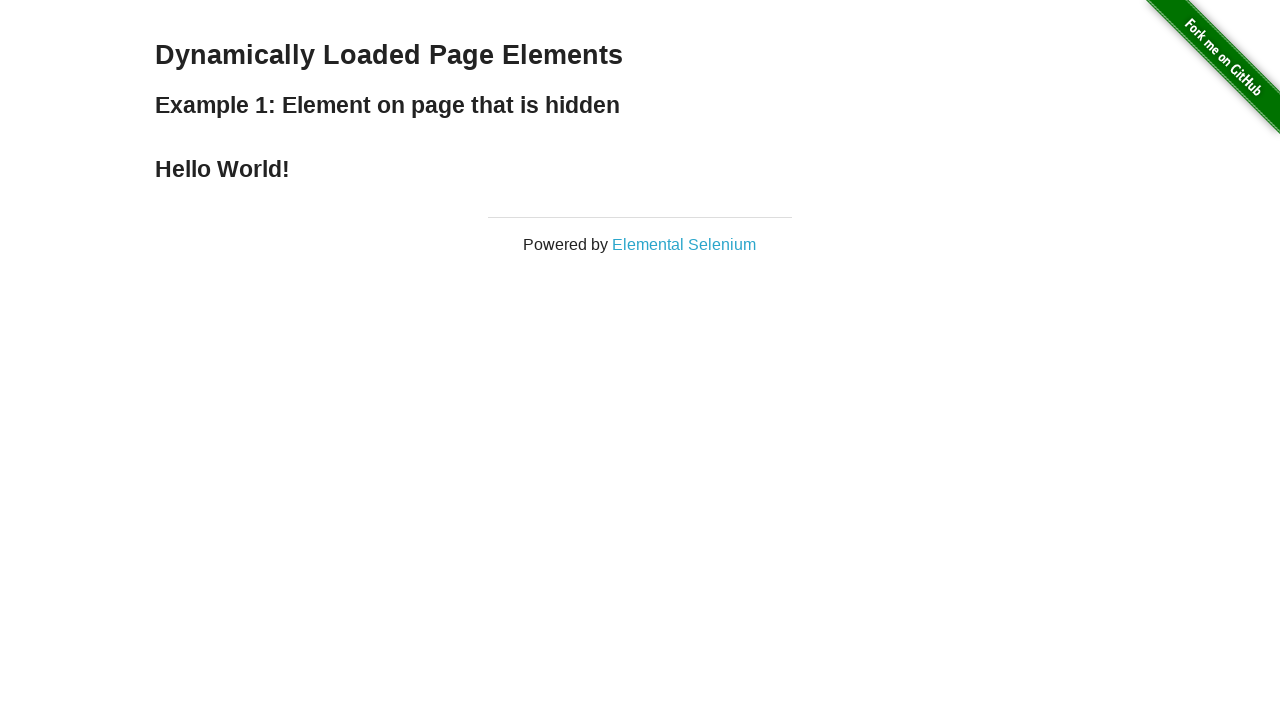

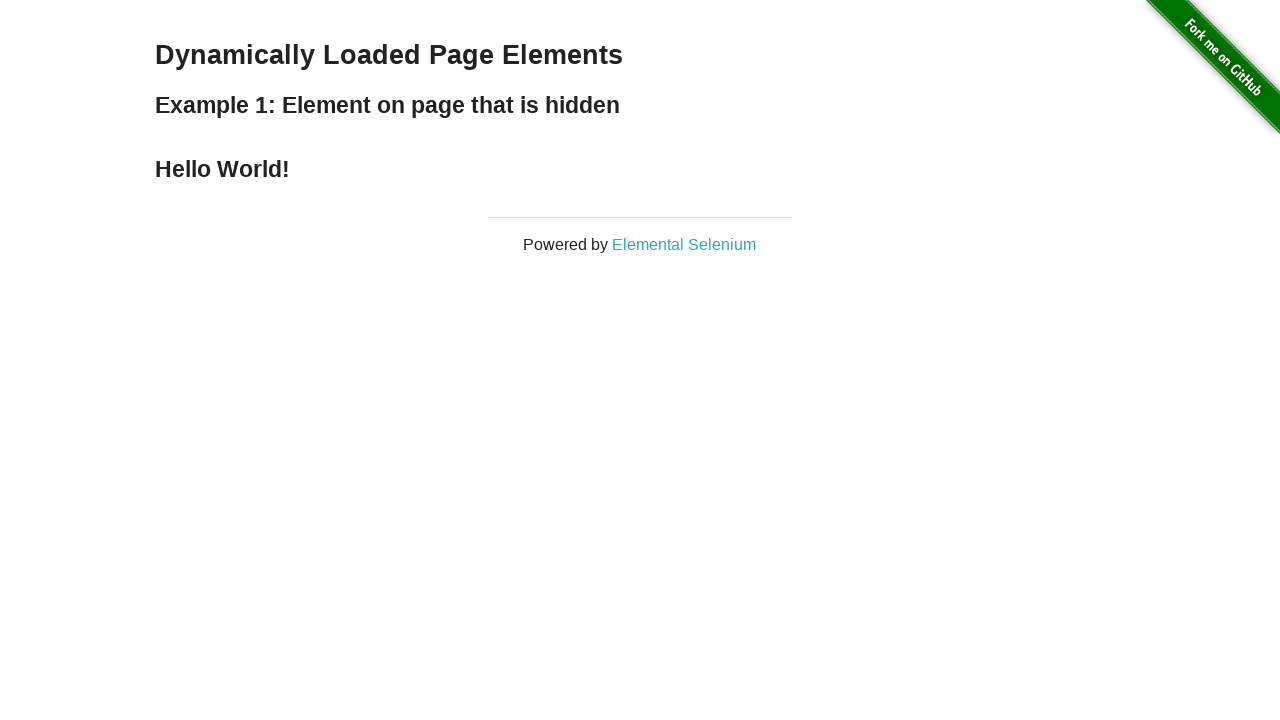